Tests that empty email is not permitted in the form submission

Starting URL: https://davi-vert.vercel.app/index.html

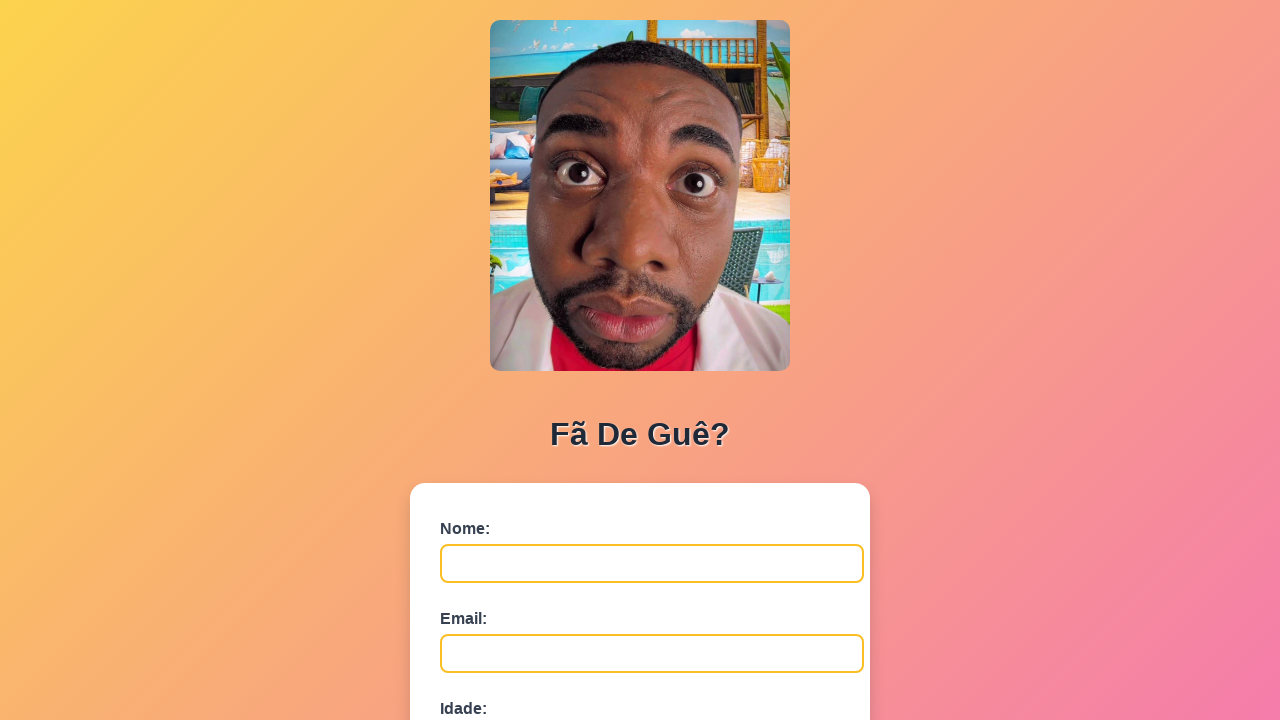

Filled name field with 'Sem Email' on #nome
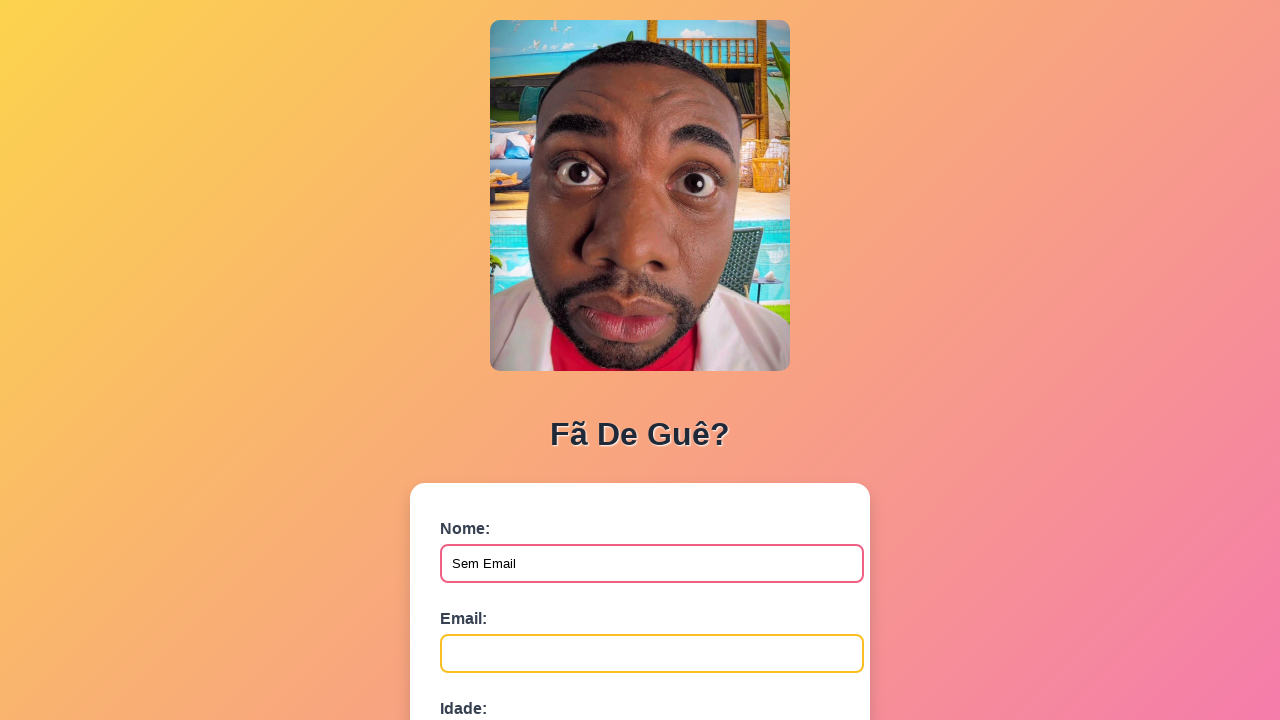

Filled age field with '30' on #idade
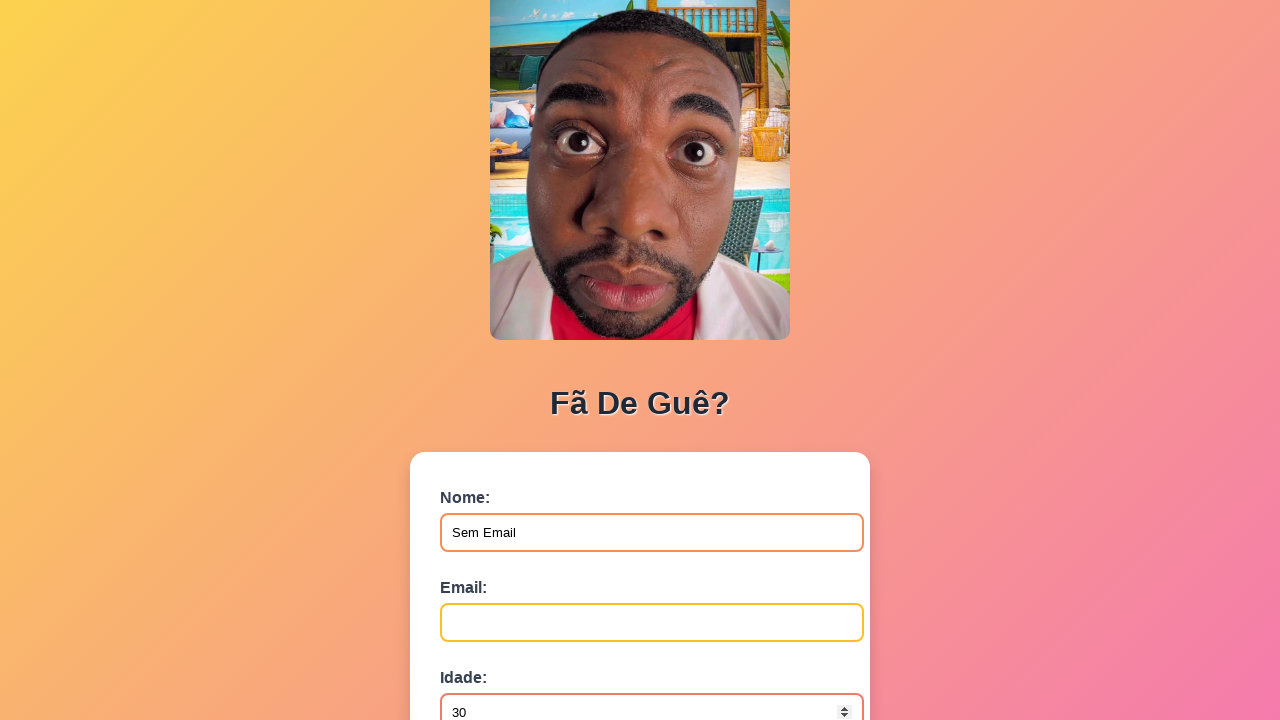

Clicked submit button without filling email field at (490, 569) on button[type='submit']
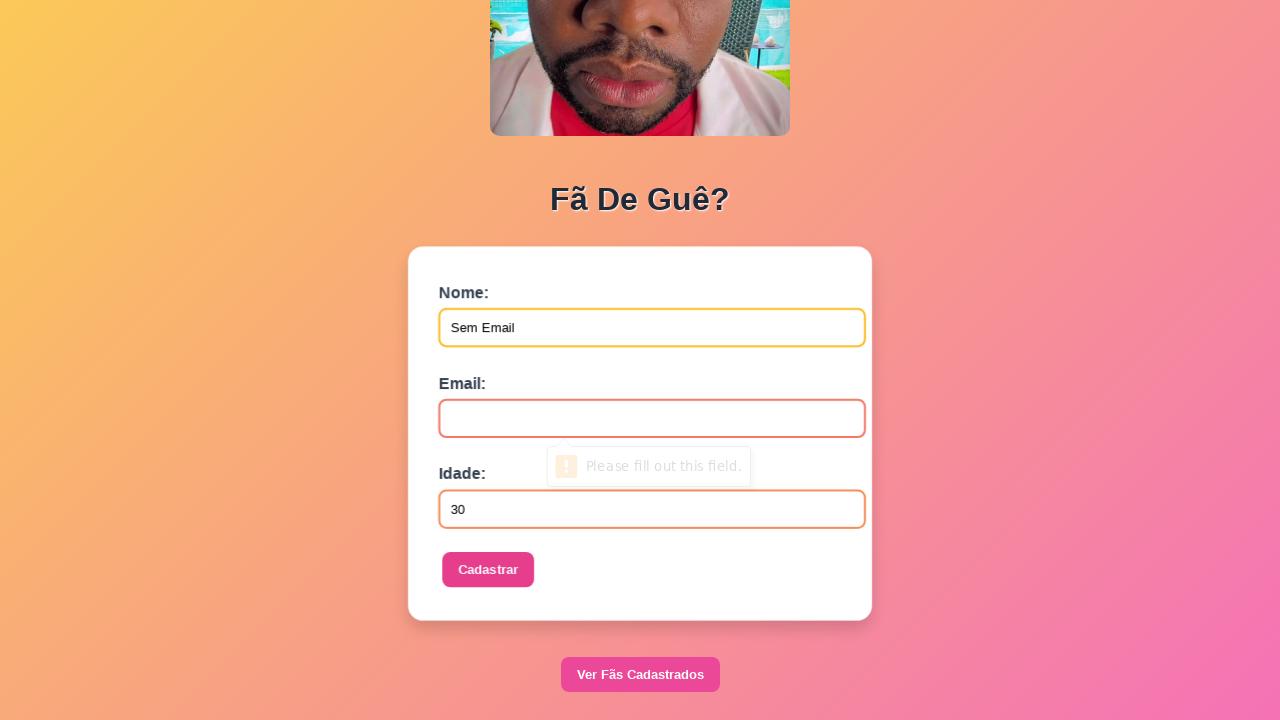

Waited 500ms for form processing
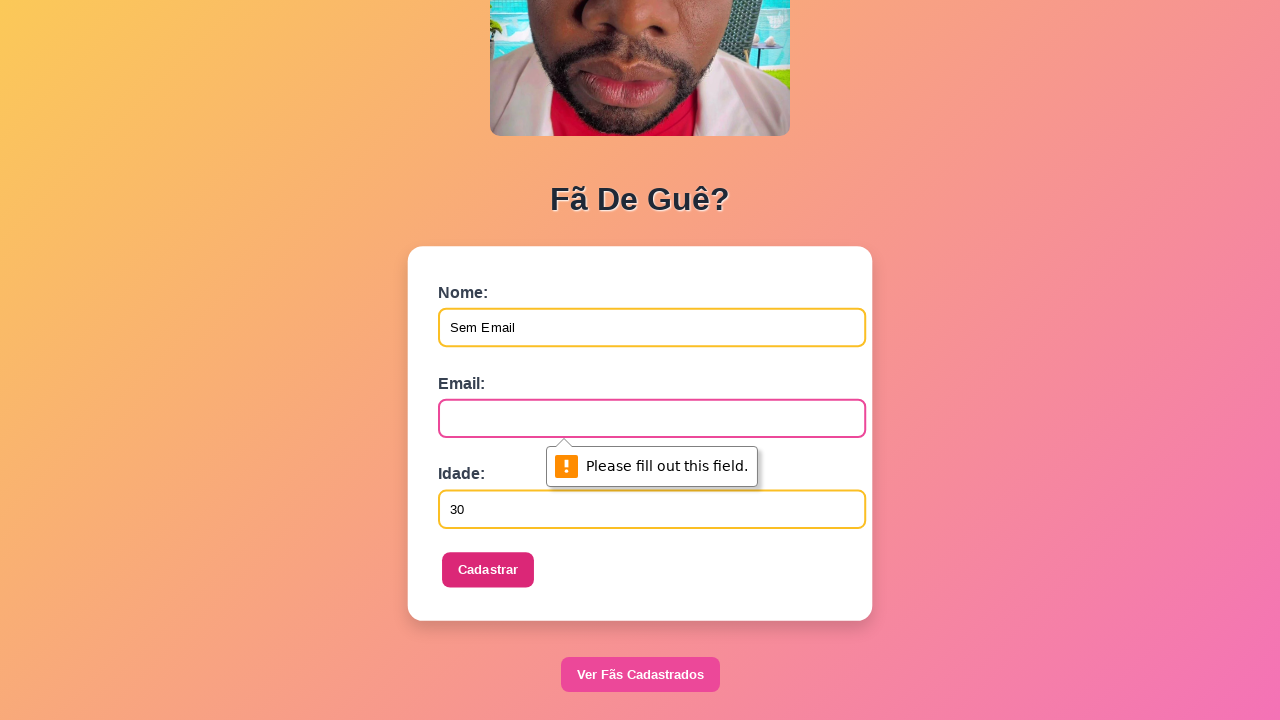

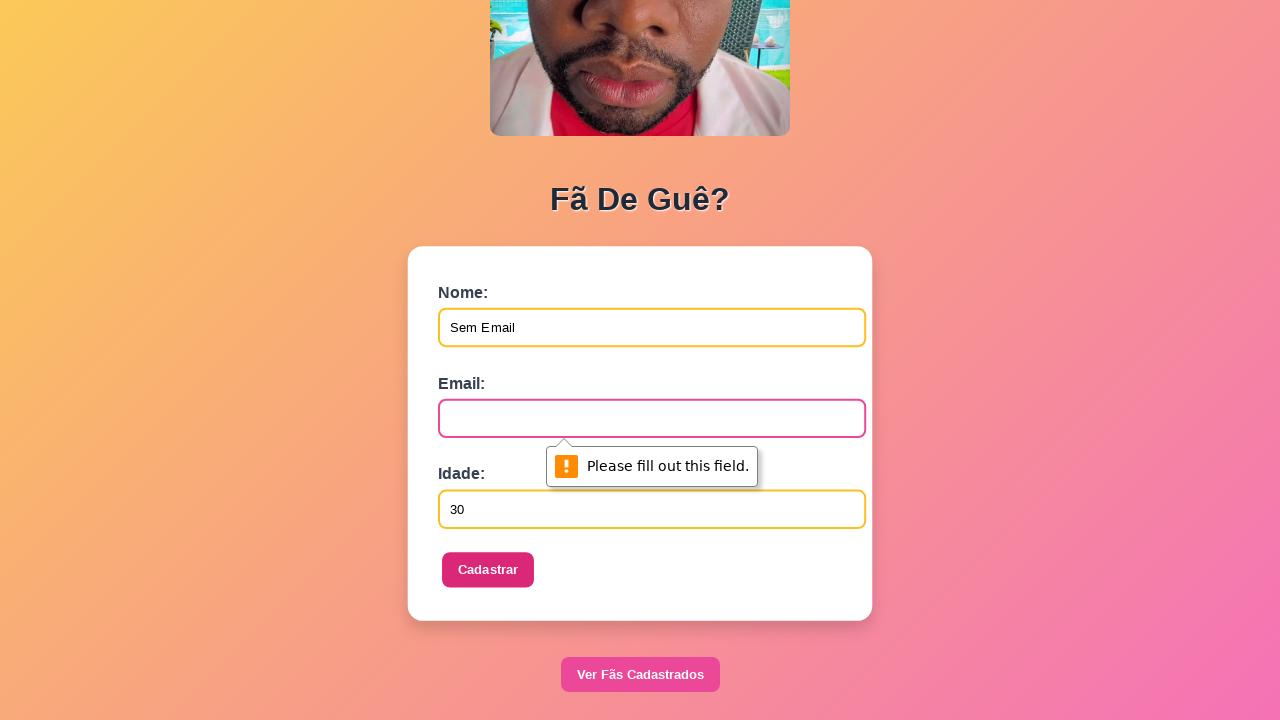